Tests finding a link by calculating a mathematical expression (pi^e * 10000), clicking the link with that text, then filling out a form with personal information and submitting it.

Starting URL: https://suninjuly.github.io/find_link_text

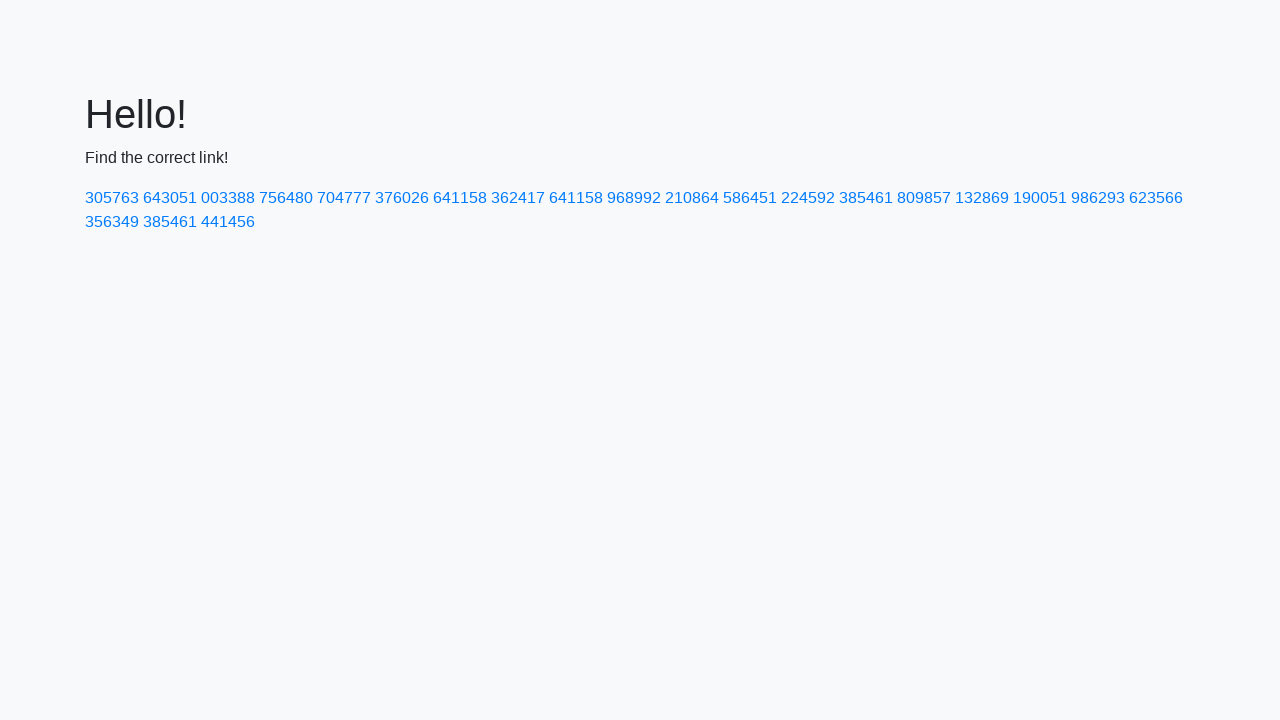

Calculated hidden link text: 224592 (pi^e * 10000)
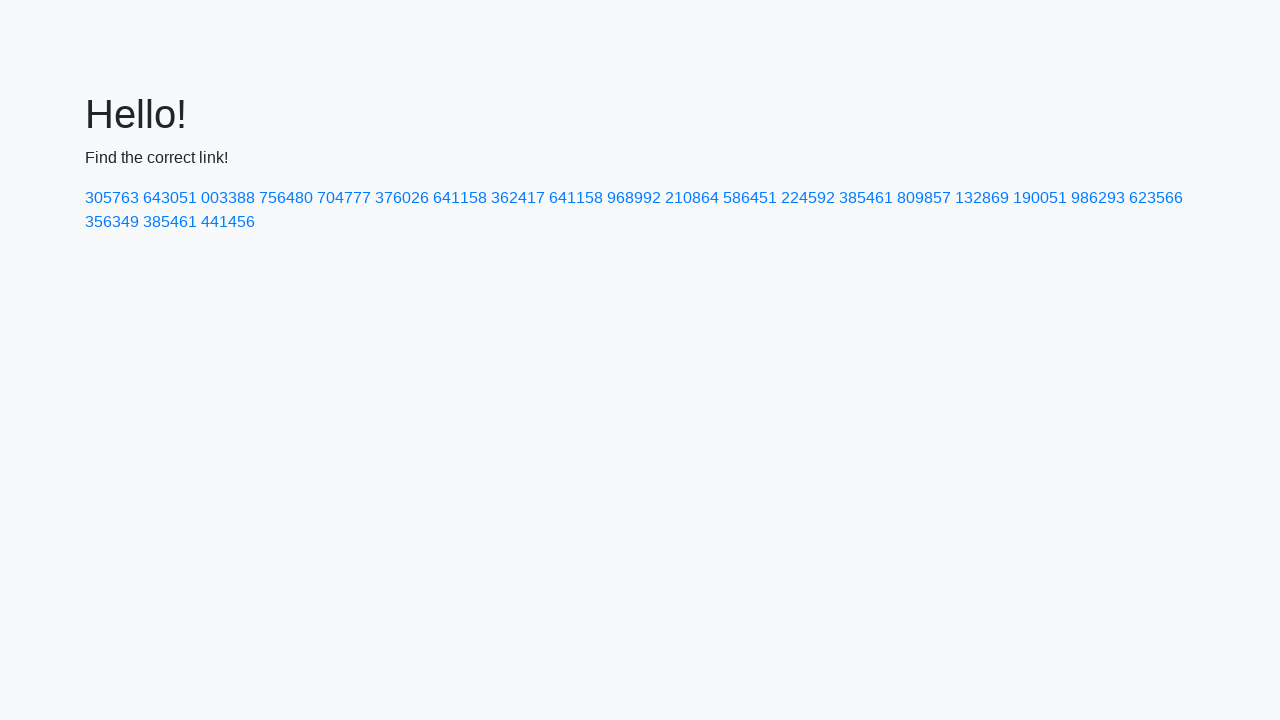

Clicked link with text '224592' at (808, 198) on text=224592
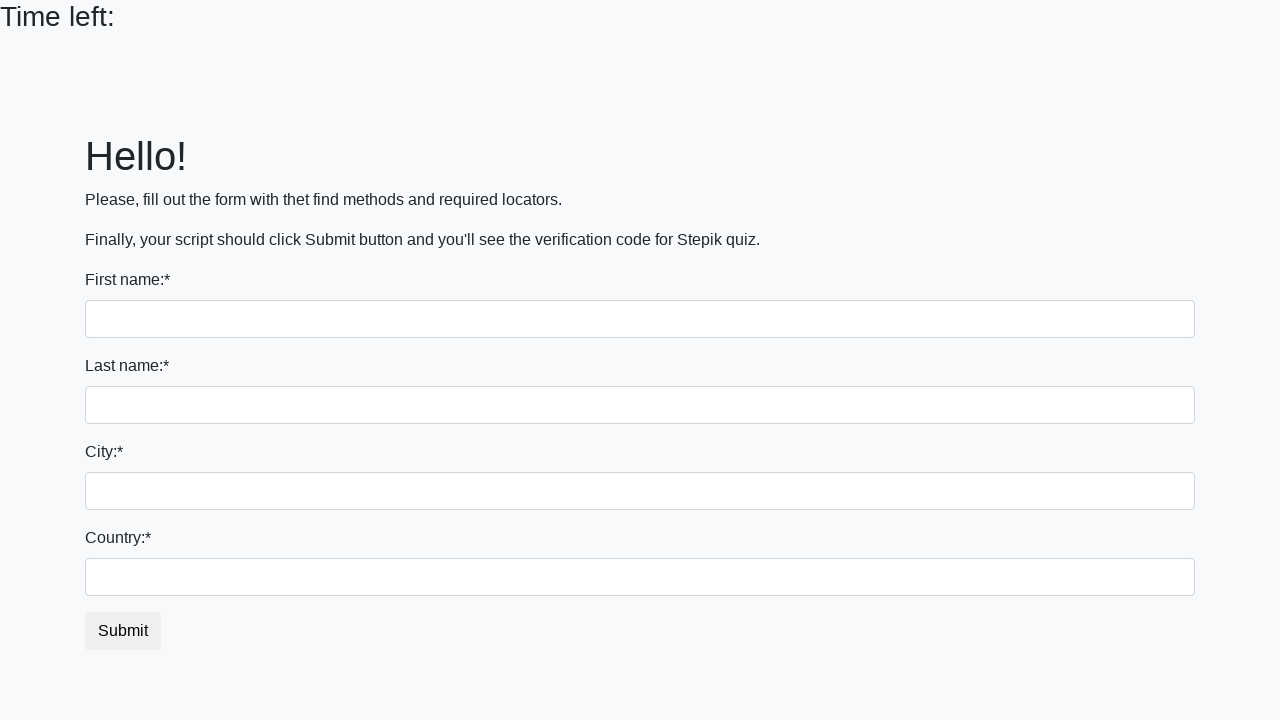

Filled first_name field with 'Ivan' on input[name='first_name']
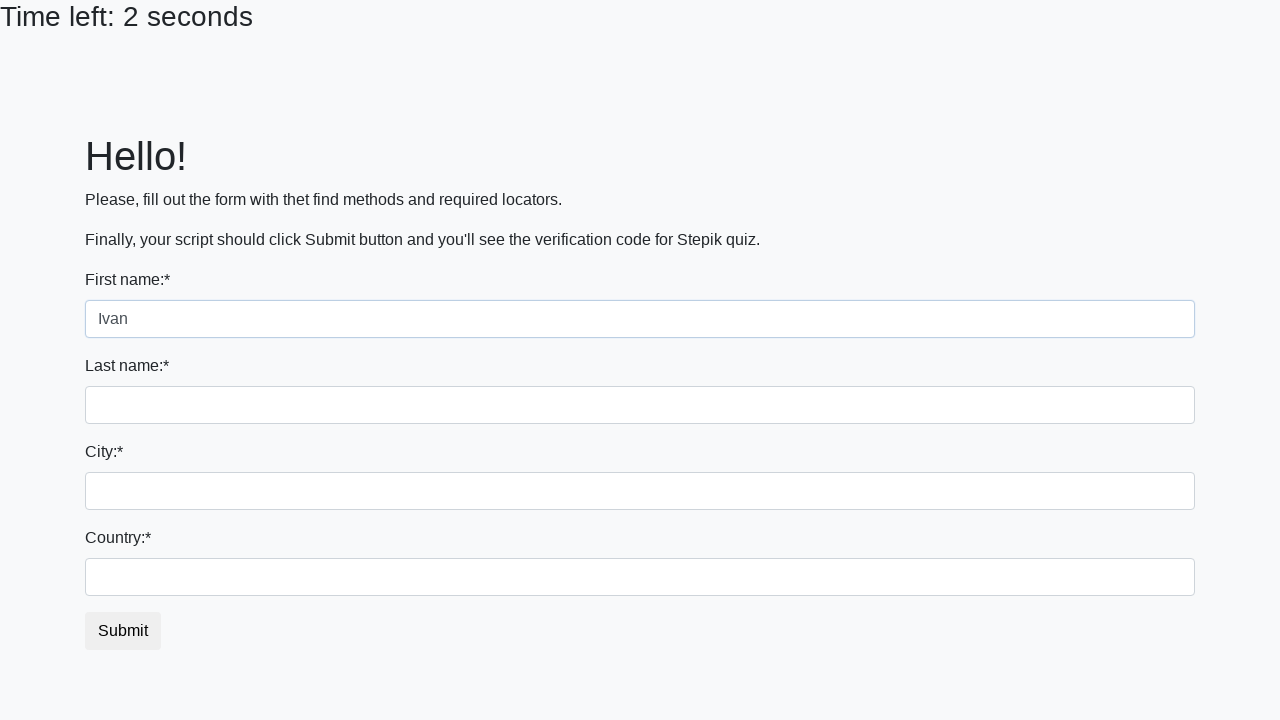

Filled last_name field with 'Petrov' on input[name='last_name']
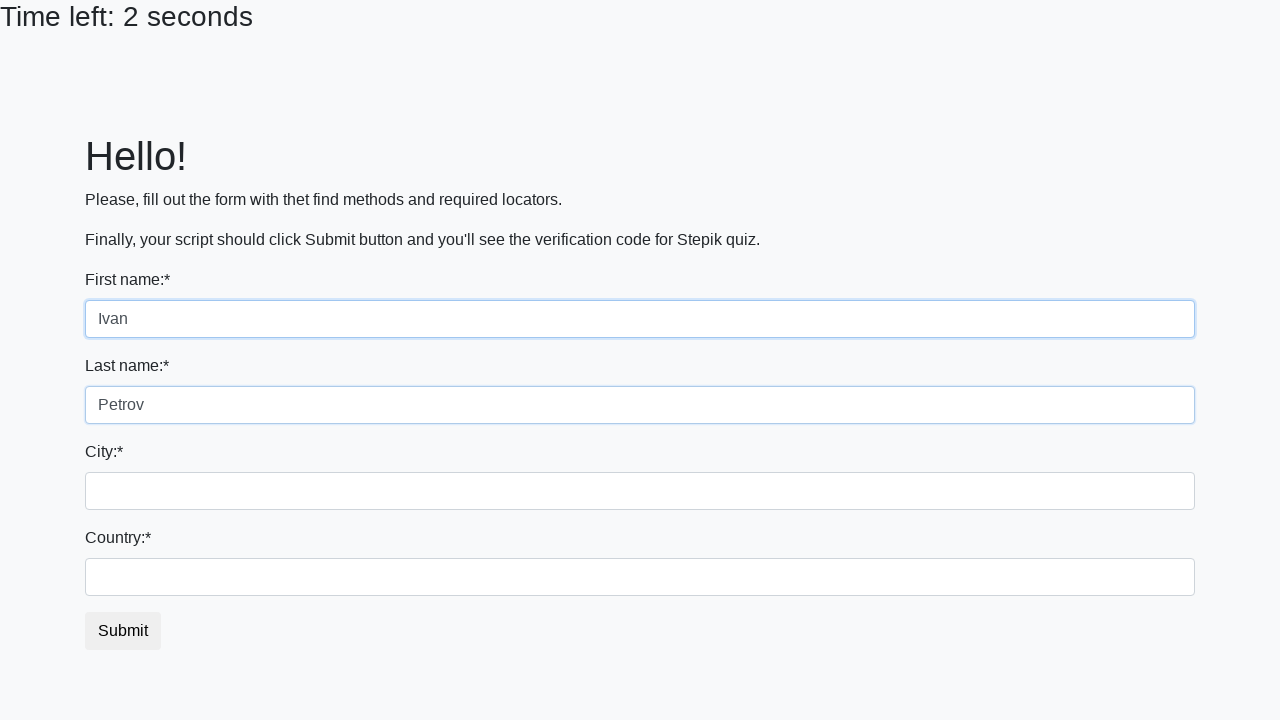

Filled firstname field with 'Smolensk' on input[name='firstname']
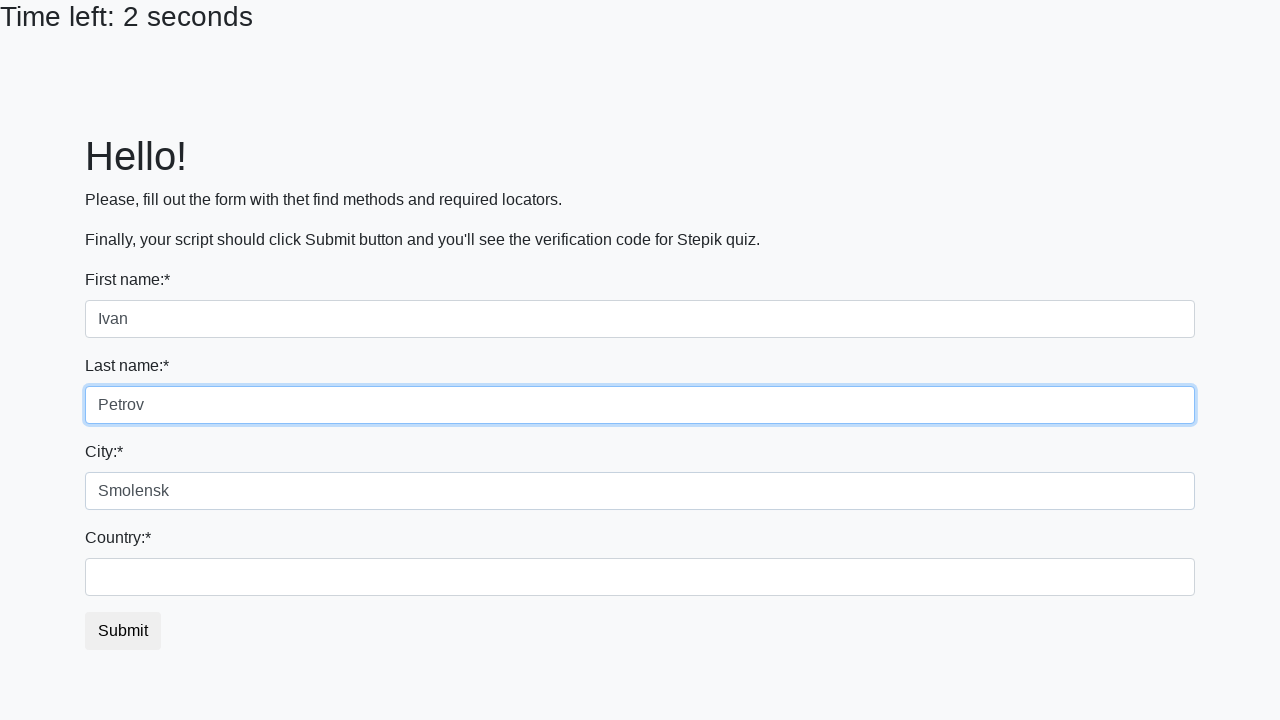

Filled country field with 'Russia' on #country
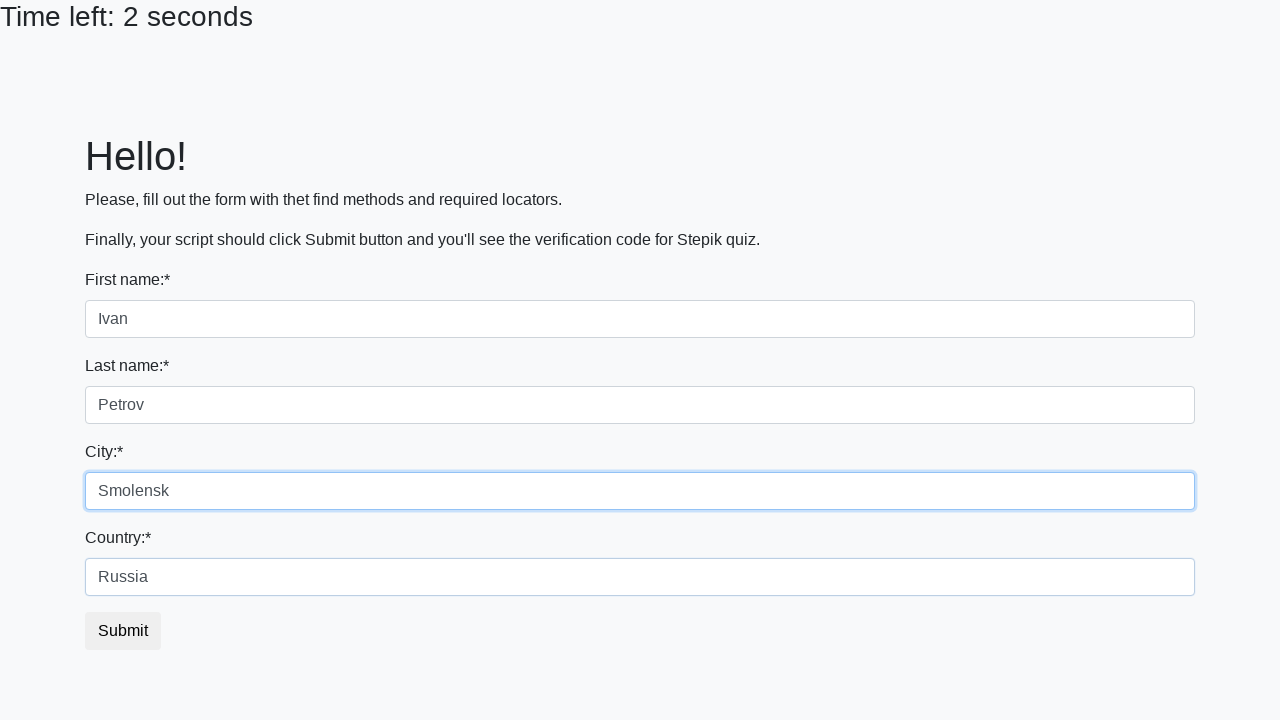

Clicked submit button to complete form submission at (123, 631) on button.btn
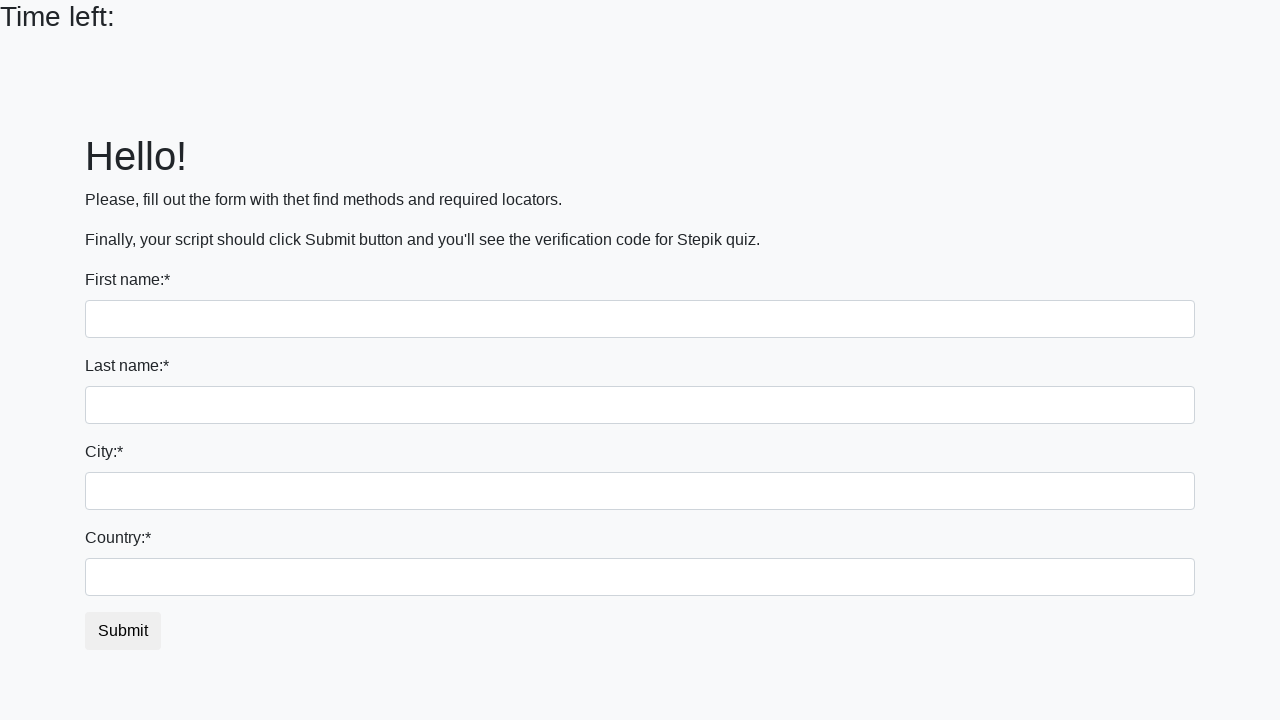

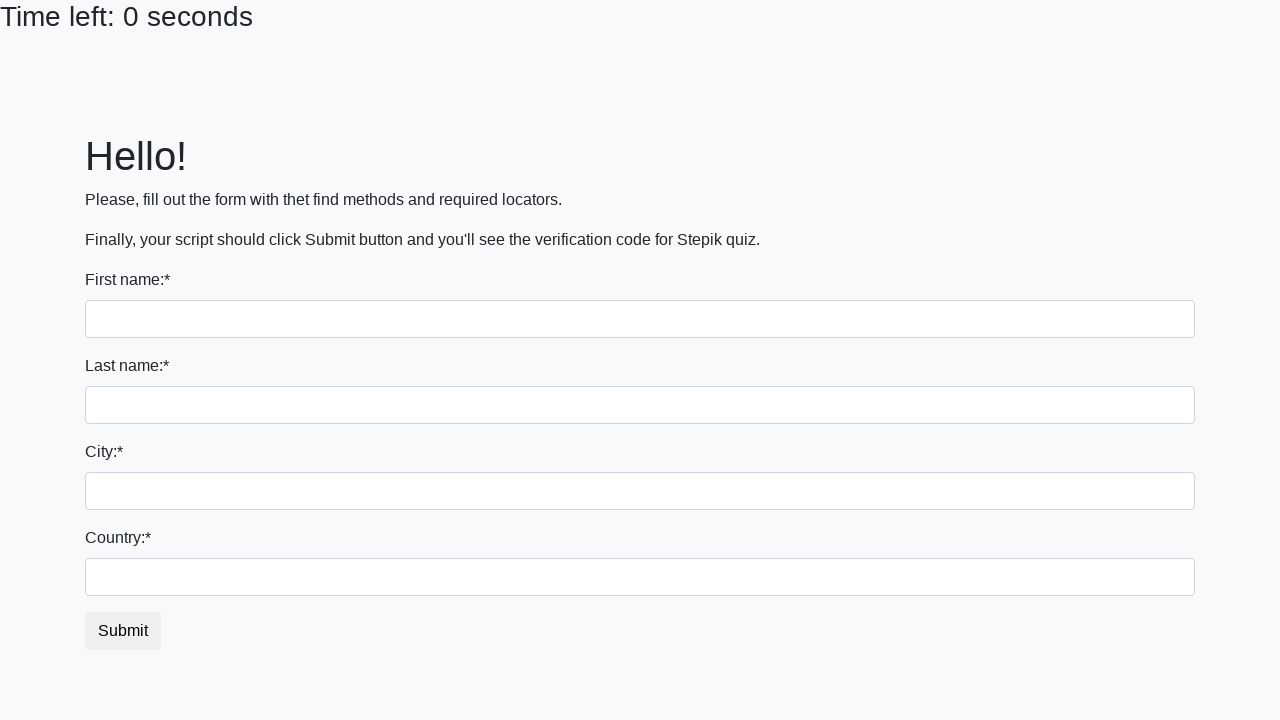